Navigates to a page, clicks a link with a calculated text value, then fills out a form with personal information and submits it

Starting URL: http://suninjuly.github.io/find_link_text

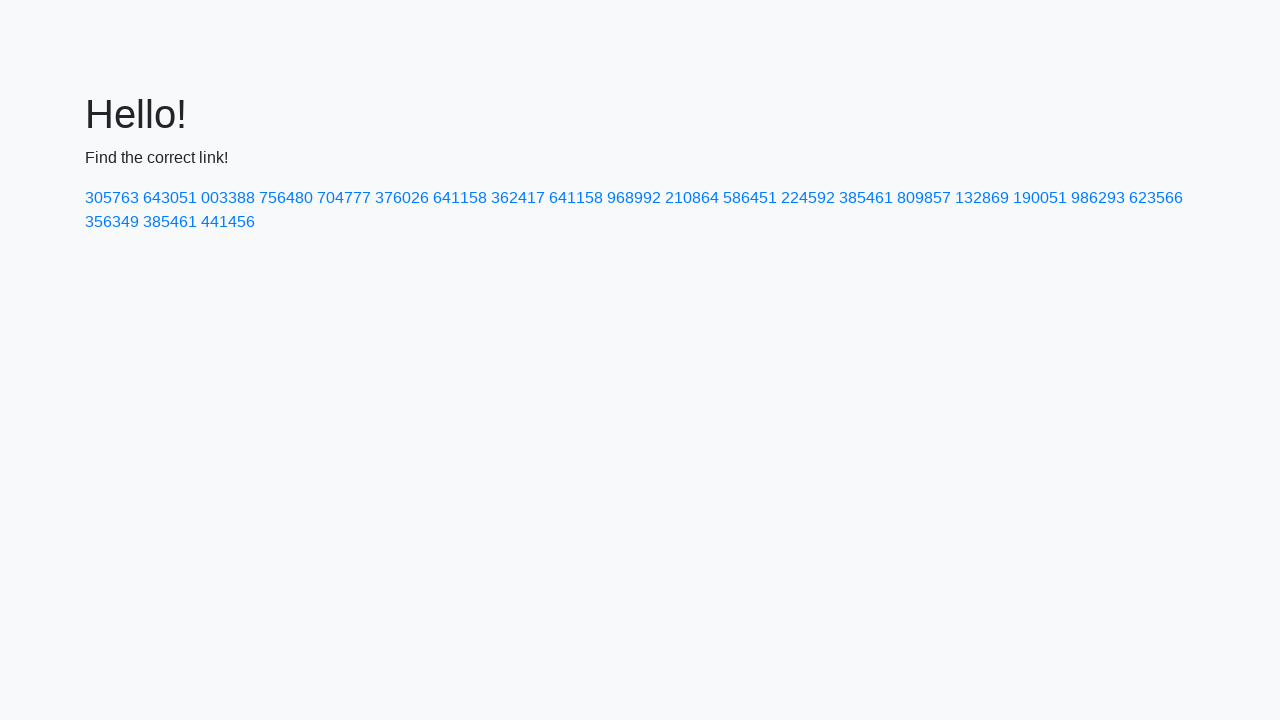

Navigated to http://suninjuly.github.io/find_link_text
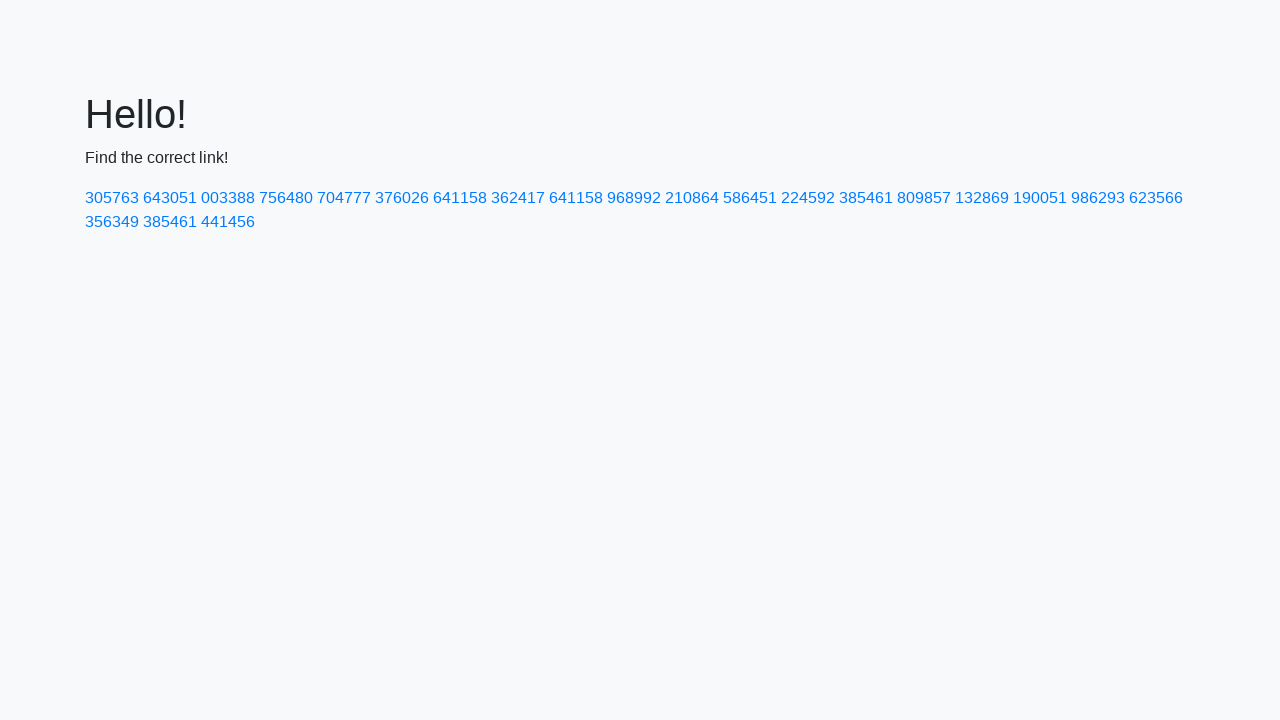

Clicked link with calculated text value 224592 at (808, 198) on text=224592
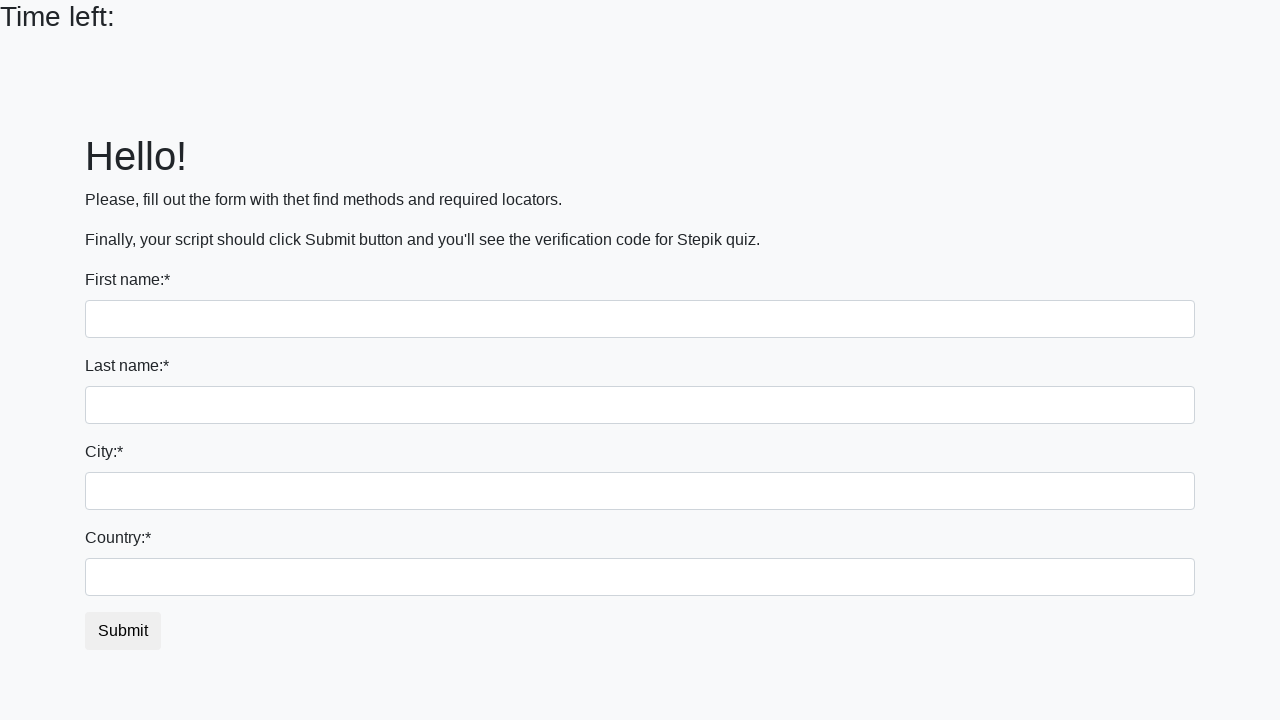

Filled first name field with 'Ivan' on input[name='first_name']
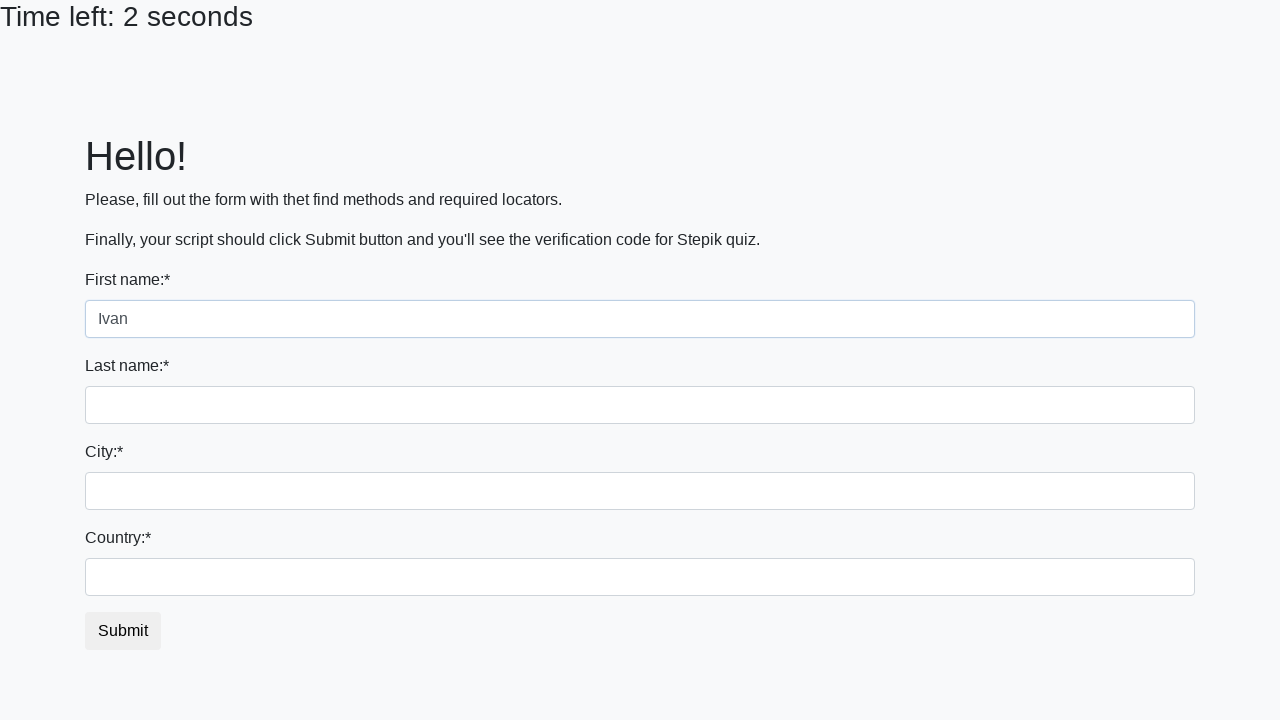

Filled last name field with 'Petrov' on input[name='last_name']
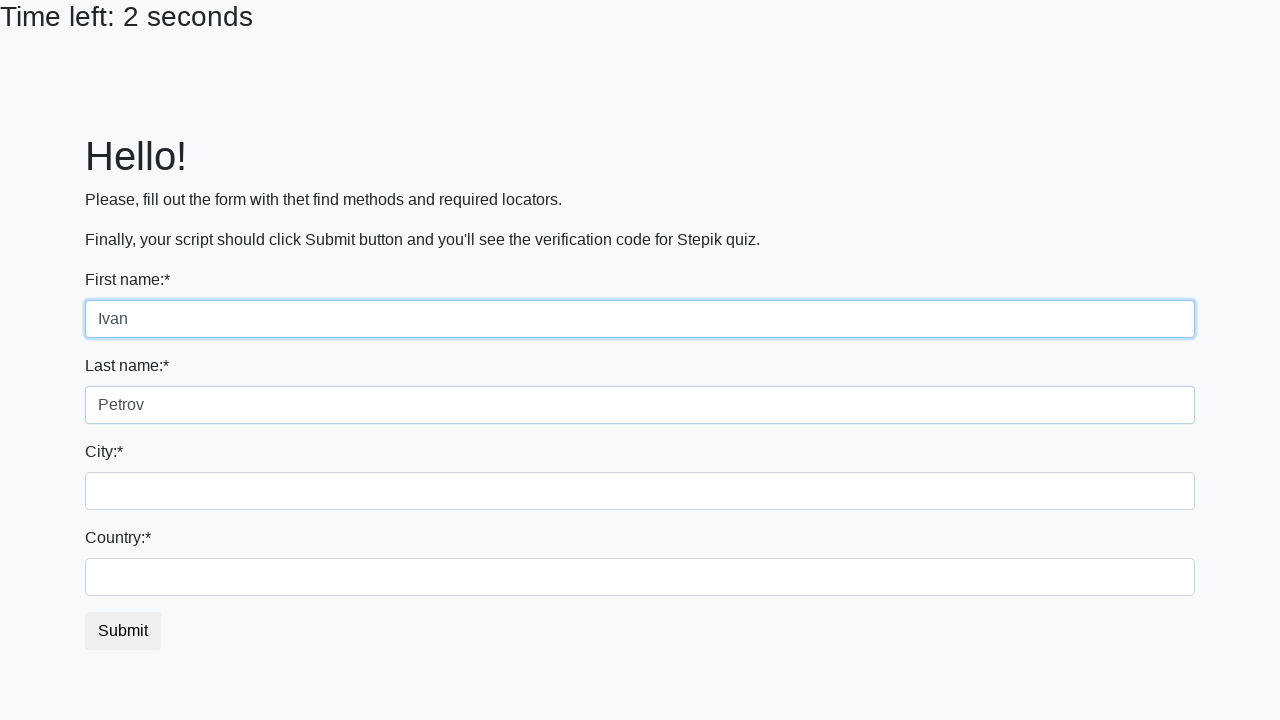

Filled city field with 'Smolensk' on .city
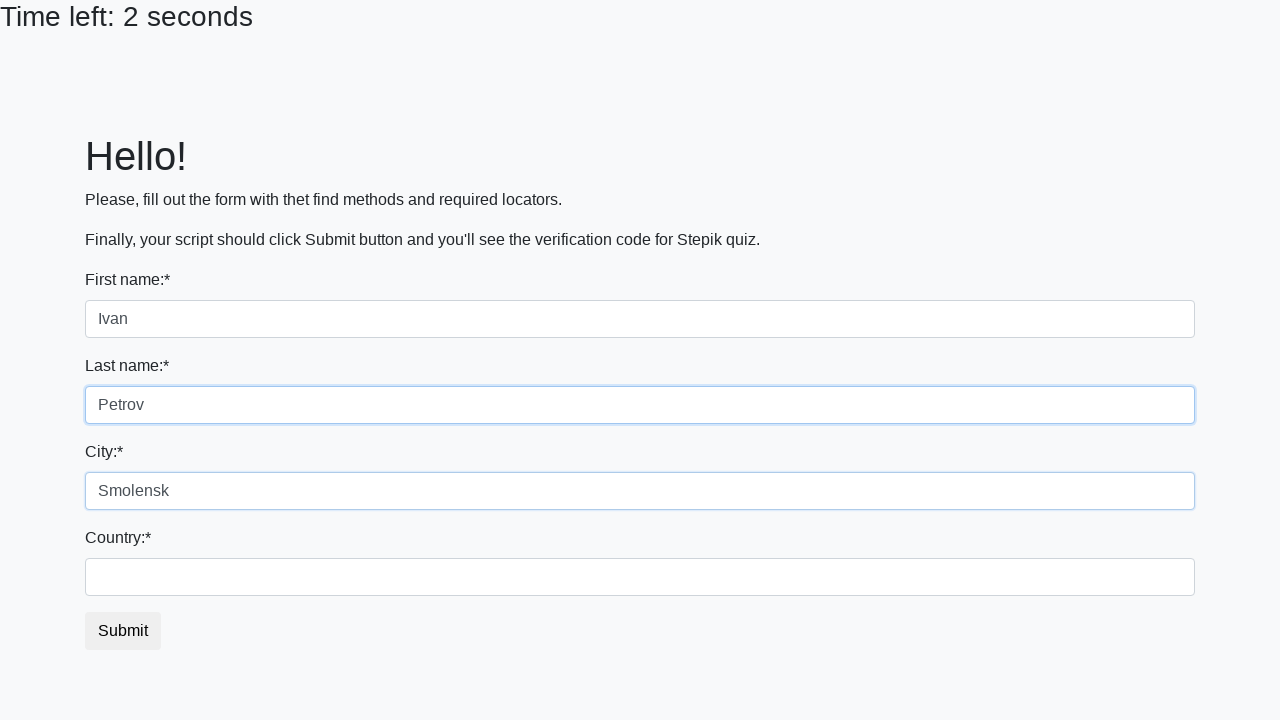

Filled country field with 'Russia' on #country
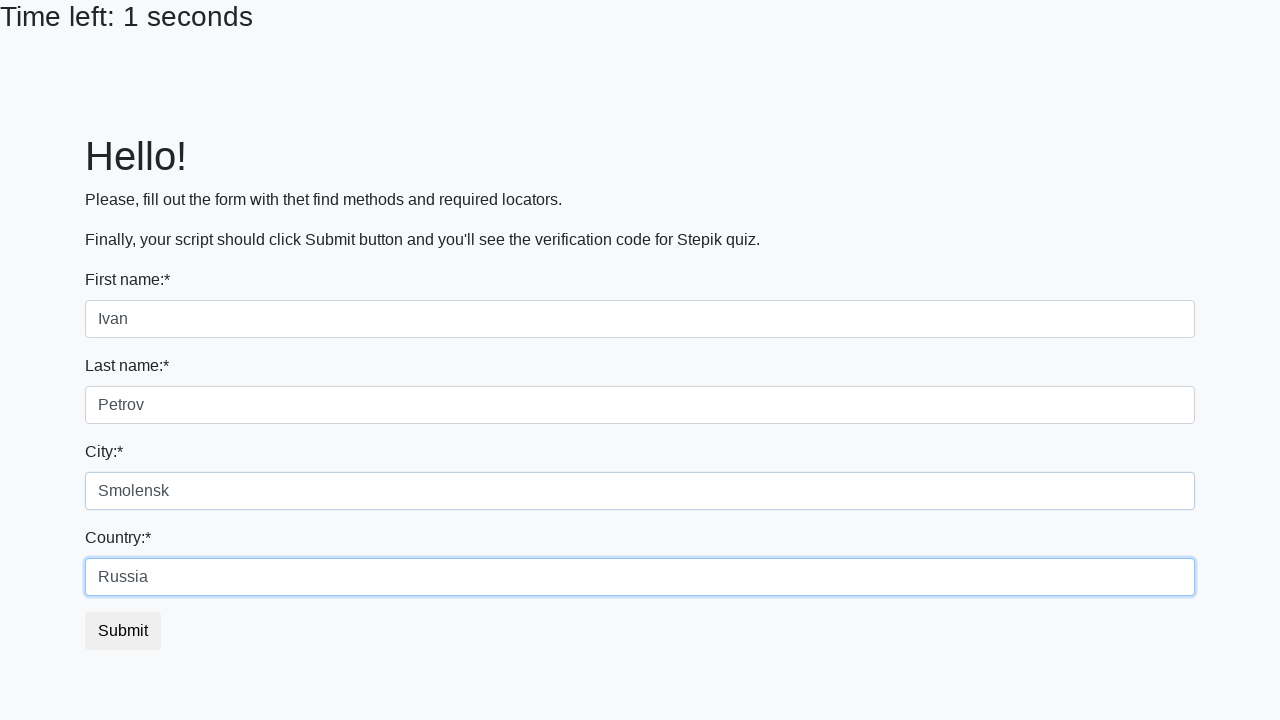

Clicked submit button to submit the form at (123, 631) on button.btn
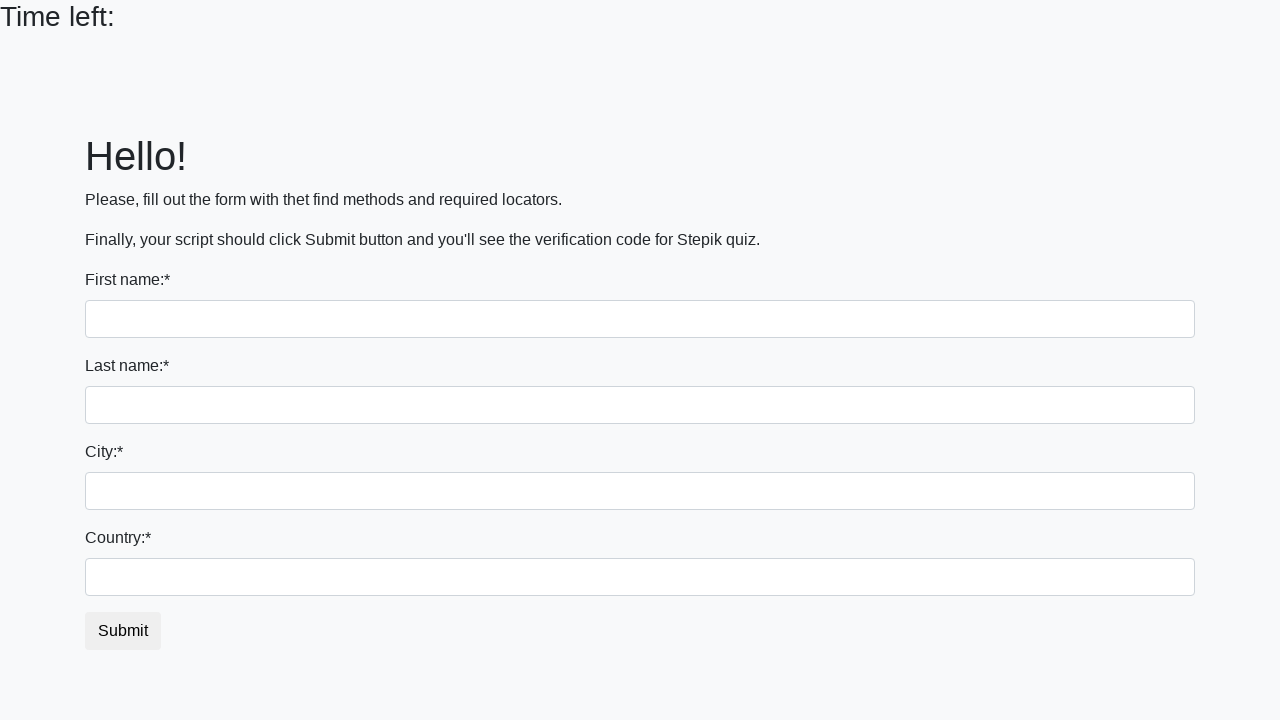

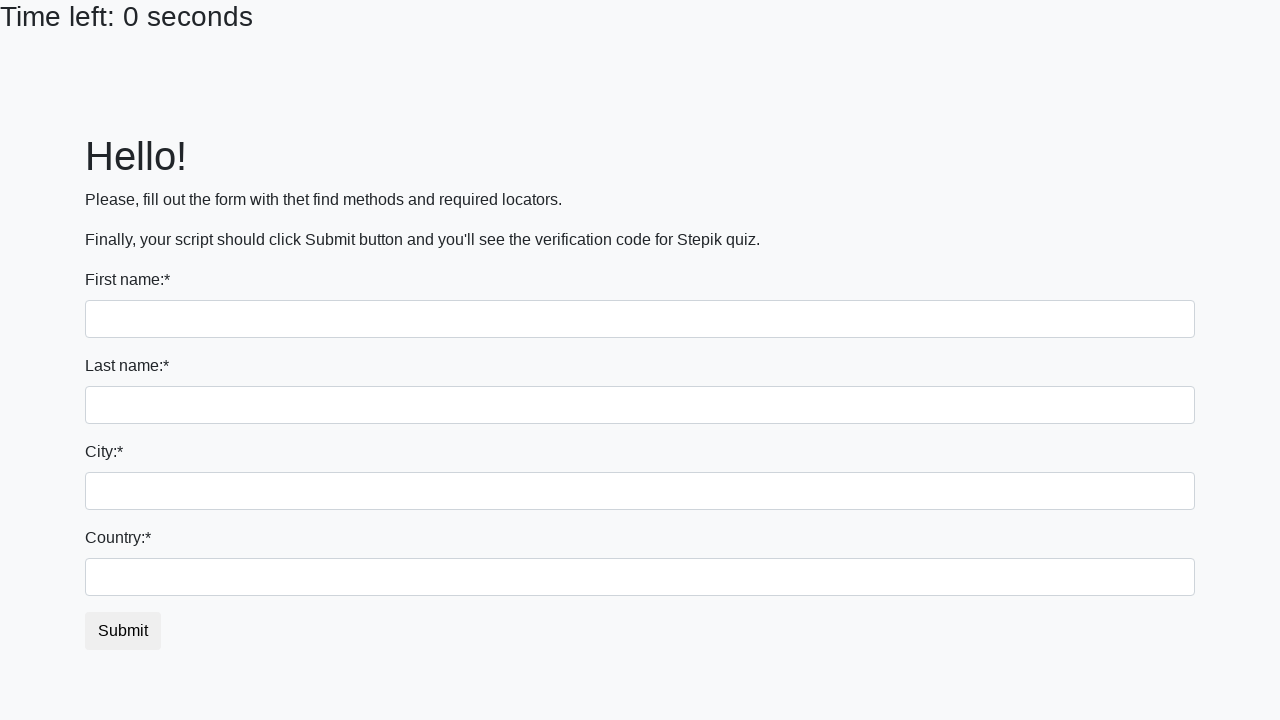